Navigates to the Rahul Shetty Academy client page. This is a minimal test that only loads the page without performing any additional actions.

Starting URL: https://rahulshettyacademy.com/client

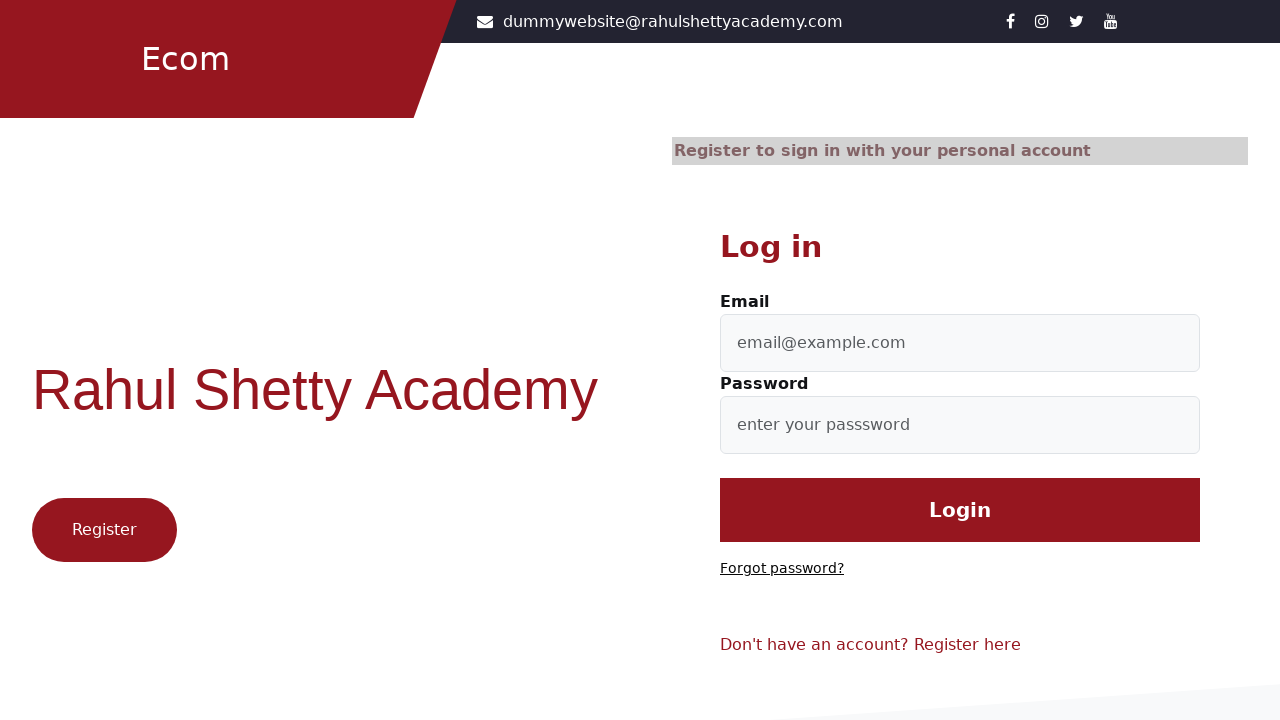

Waited for page to reach domcontentloaded state at https://rahulshettyacademy.com/client
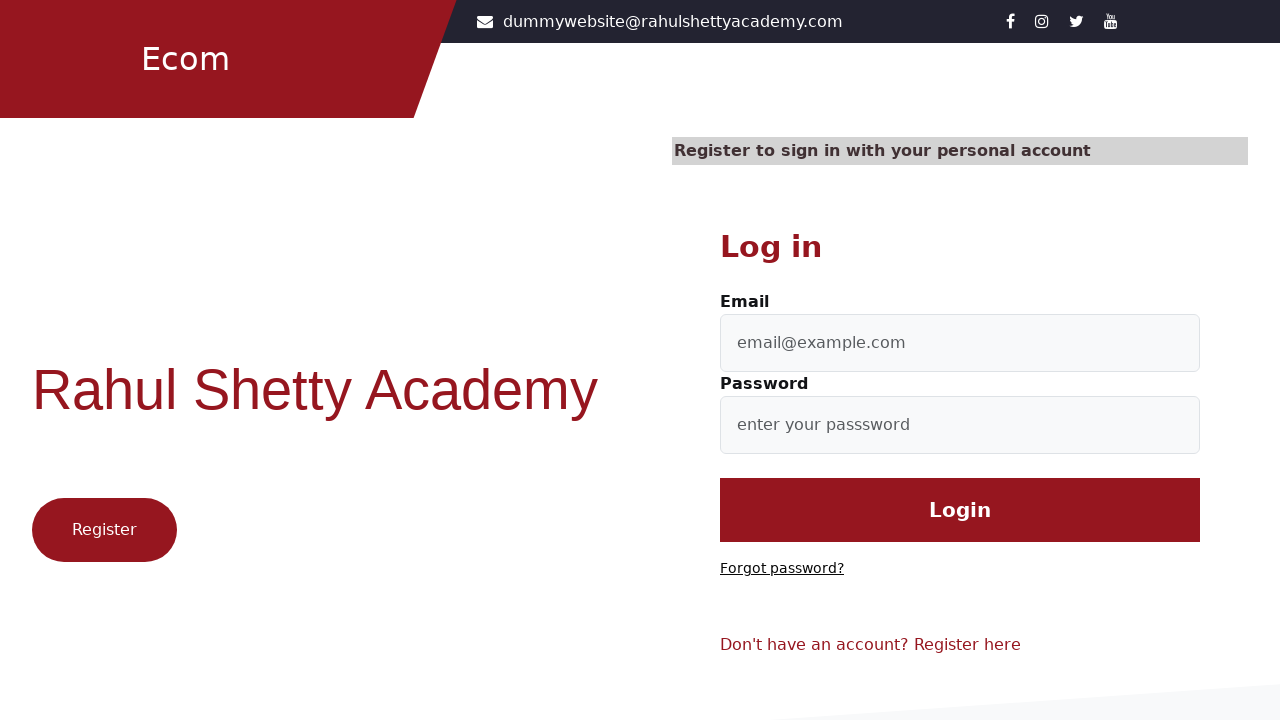

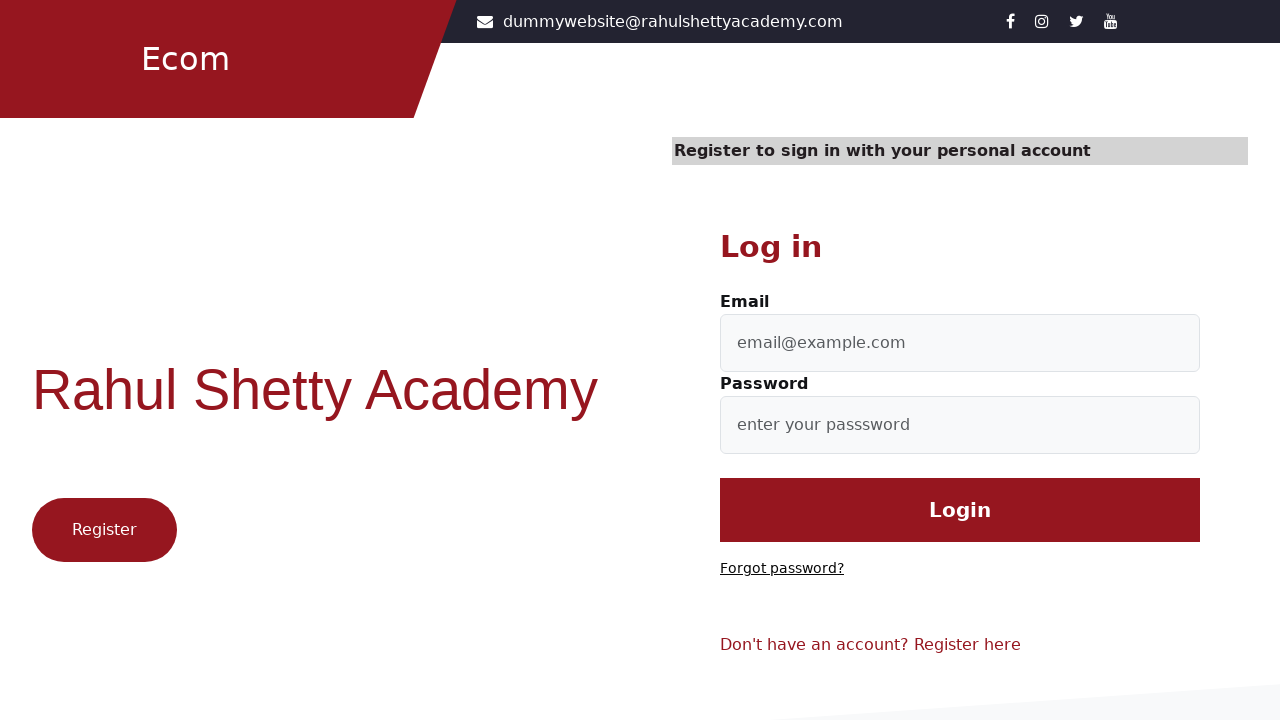